Solves a math problem by extracting a value from an image attribute, calculating the result, and submitting a form with checkbox and radio button selections

Starting URL: http://suninjuly.github.io/get_attribute.html

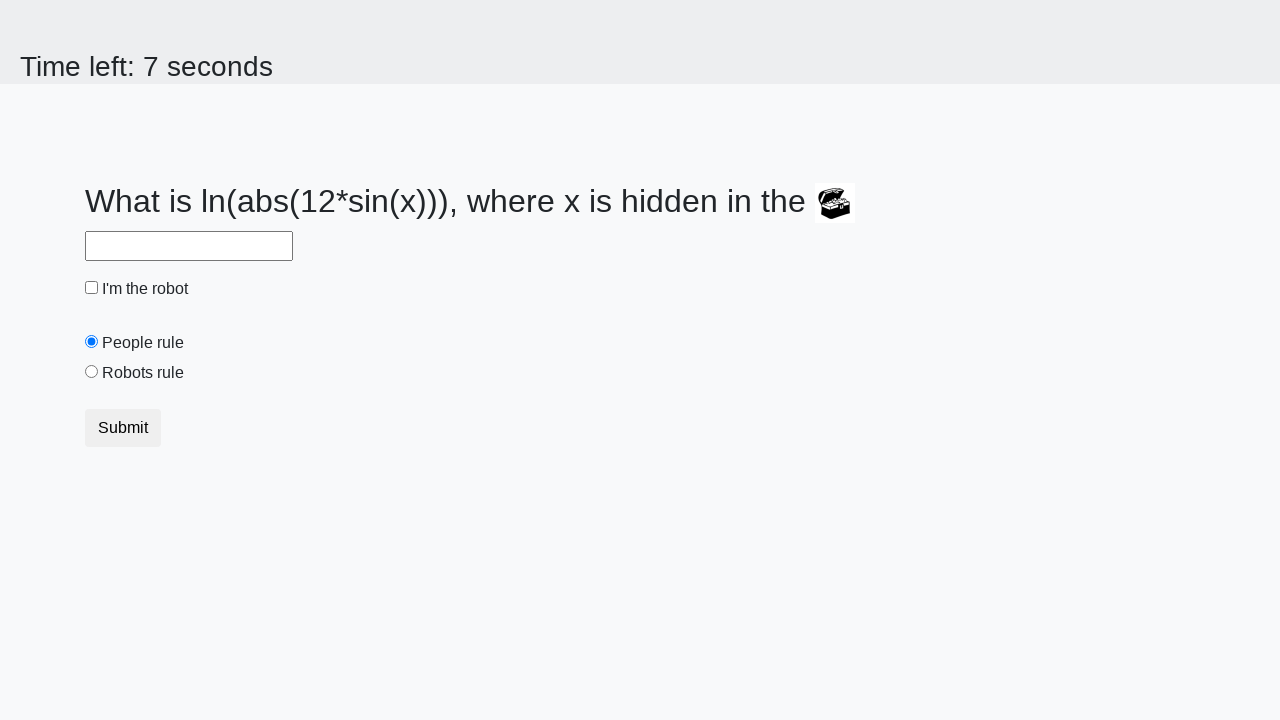

Located treasure image element
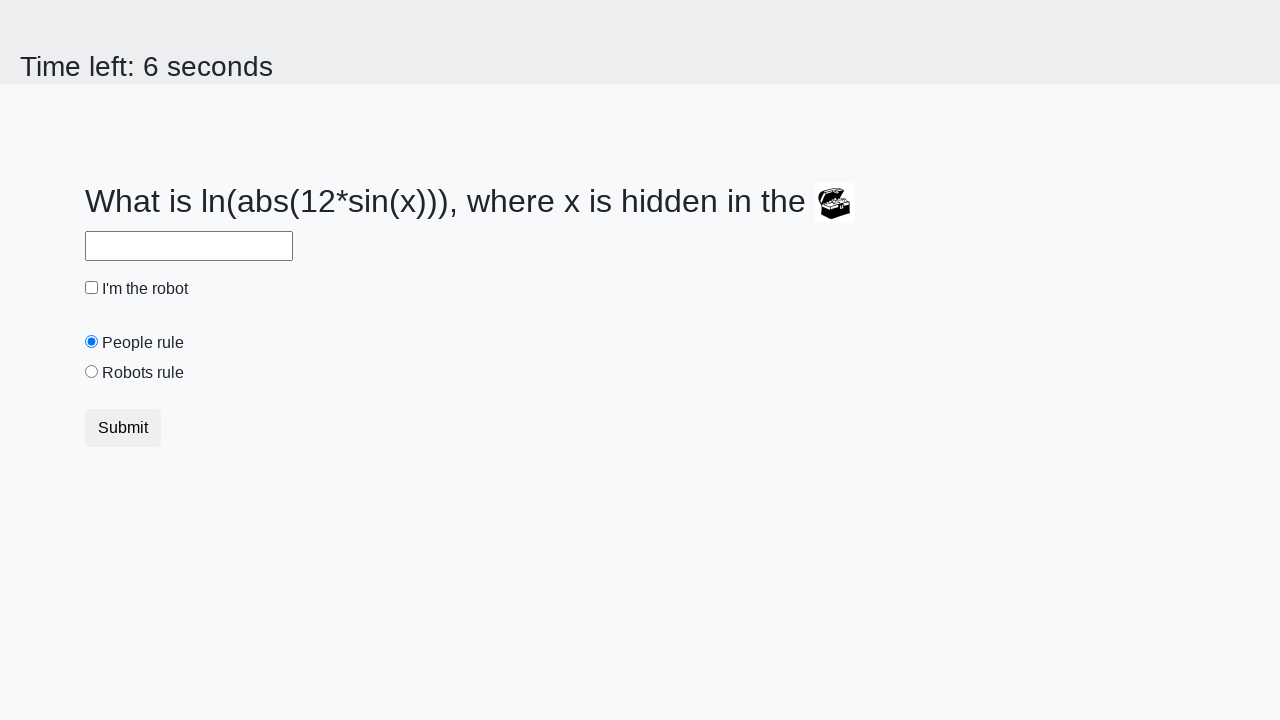

Extracted valuex attribute from treasure image: 979
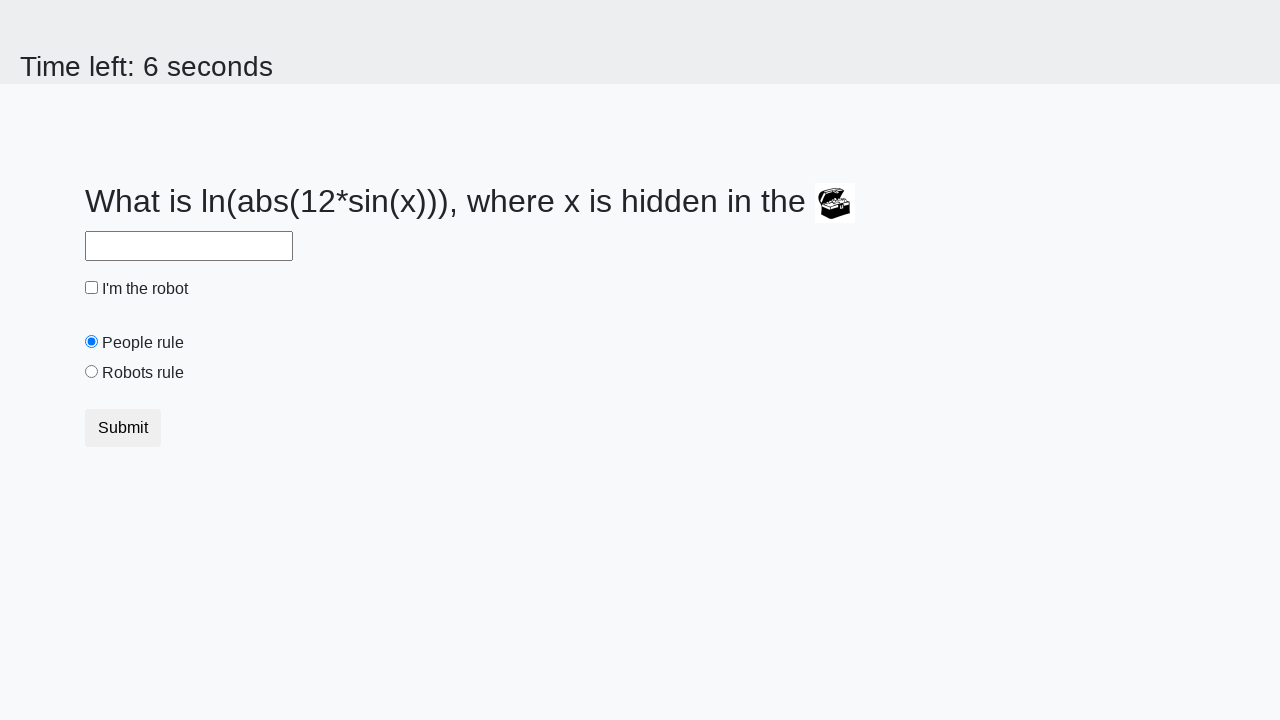

Calculated result using math formula: 2.4052395944354115
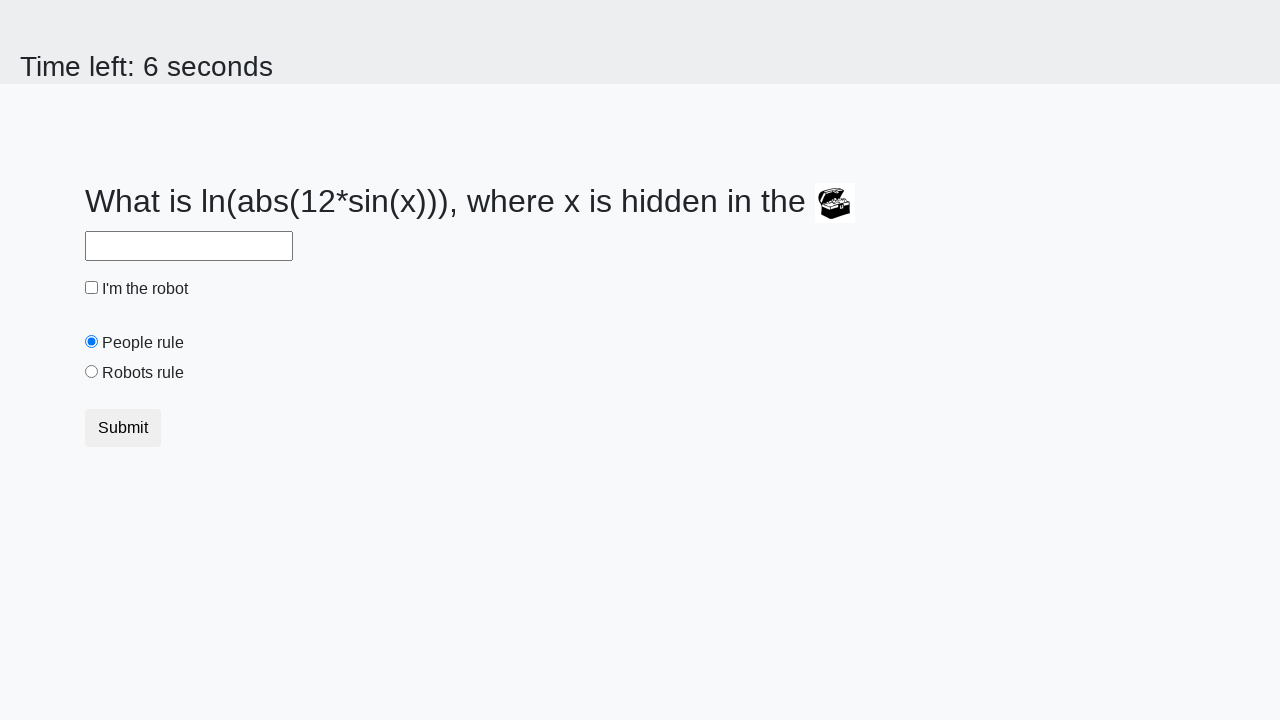

Filled answer field with calculated value: 2.4052395944354115 on .form-group #answer
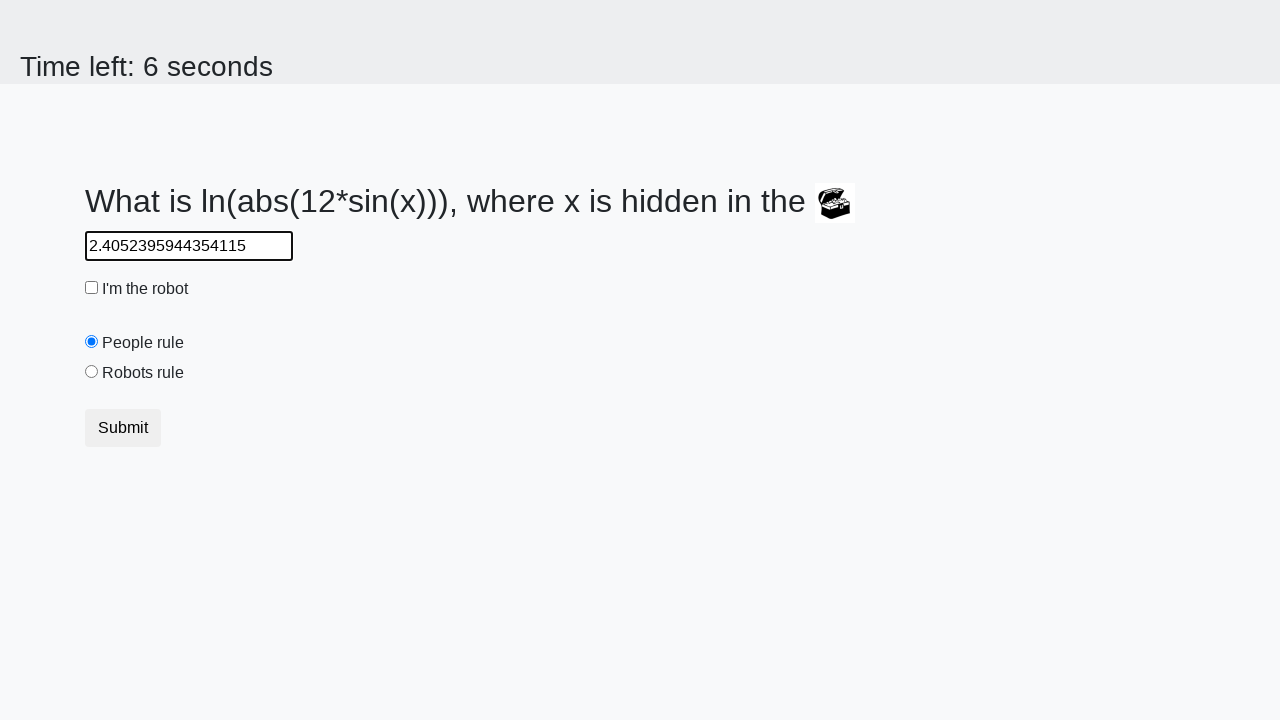

Checked the checkbox at (92, 288) on .check-input[type='checkbox']
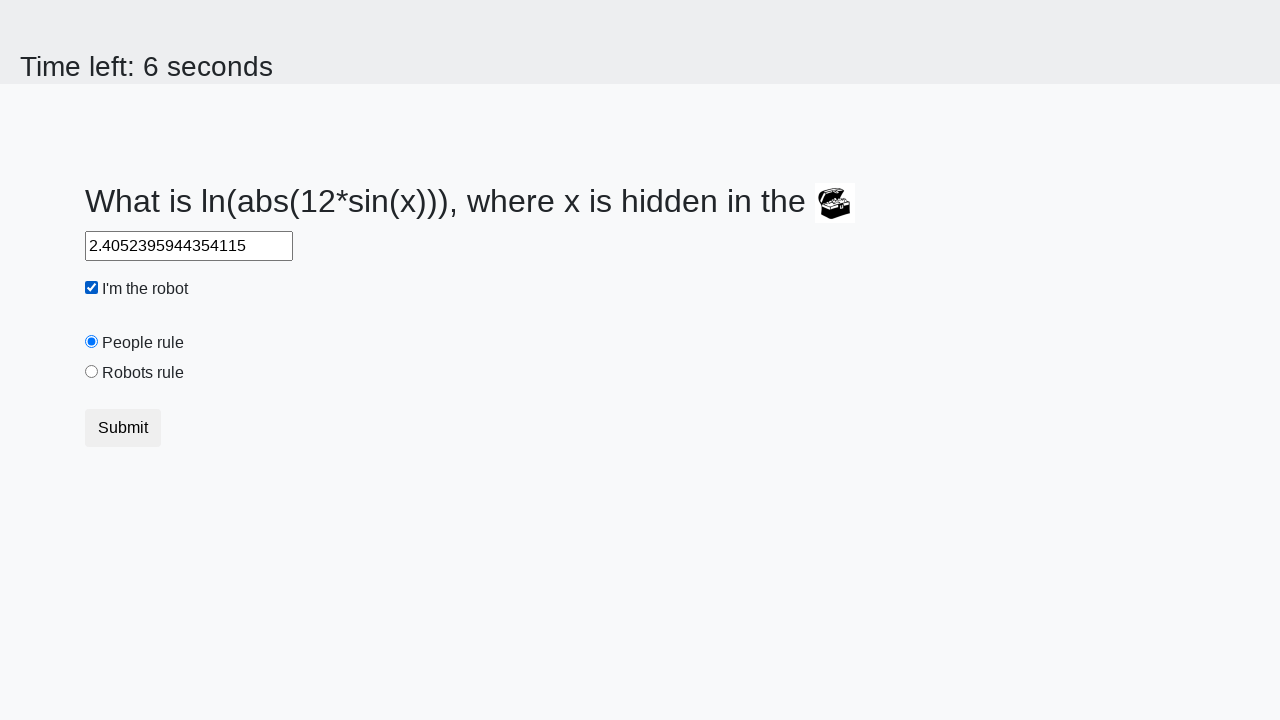

Selected 'Robots rule' radio button at (92, 372) on .check-input[name=ruler]#robotsRule
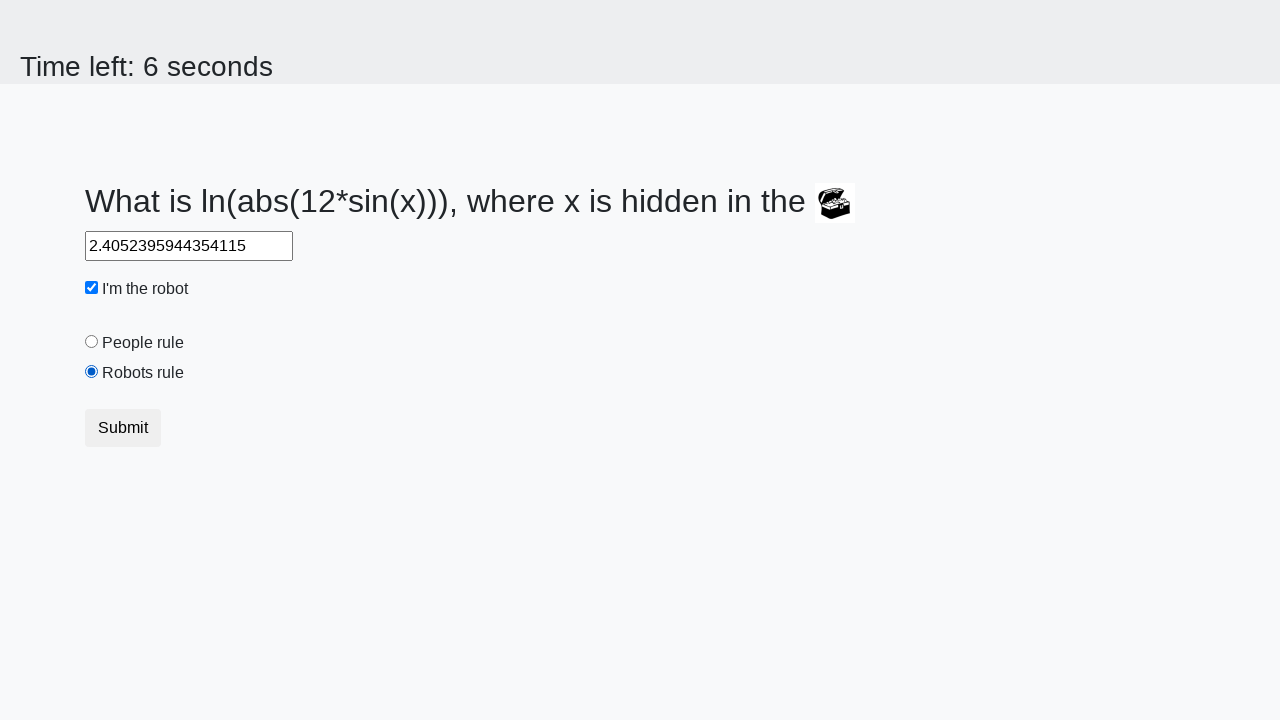

Clicked submit button to submit form at (123, 428) on button[type='submit']
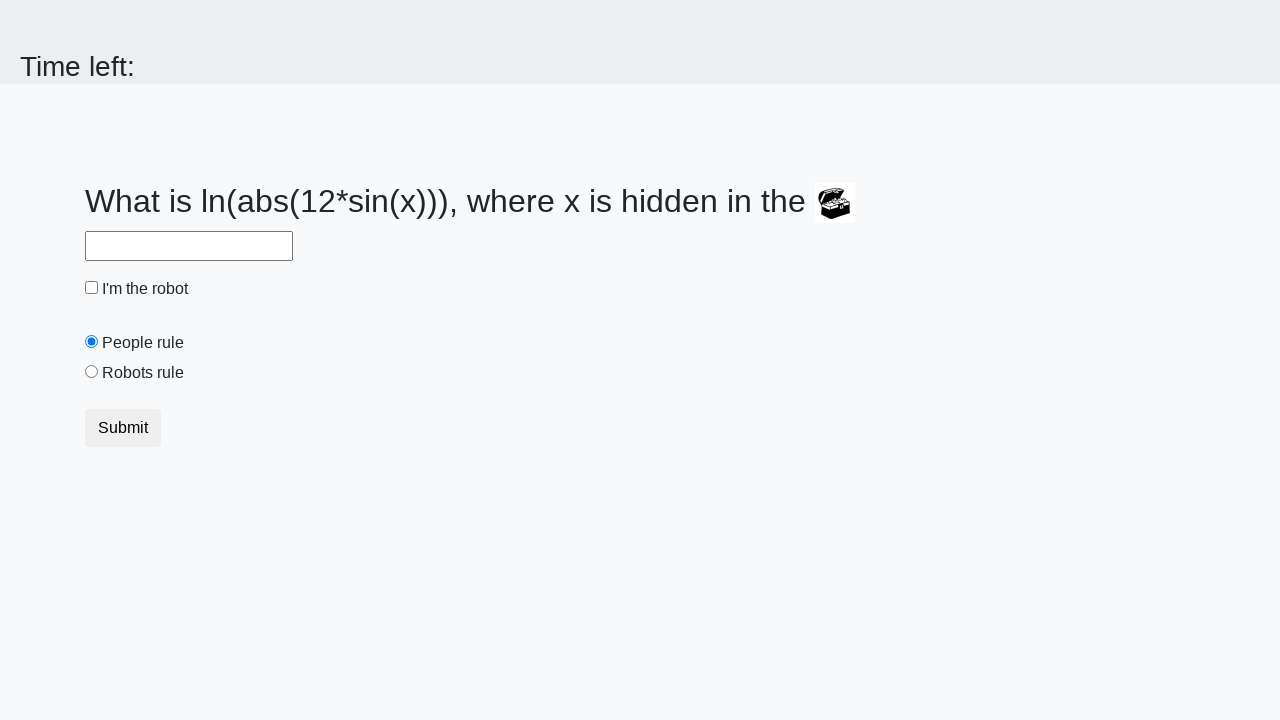

Waited 1 second for result
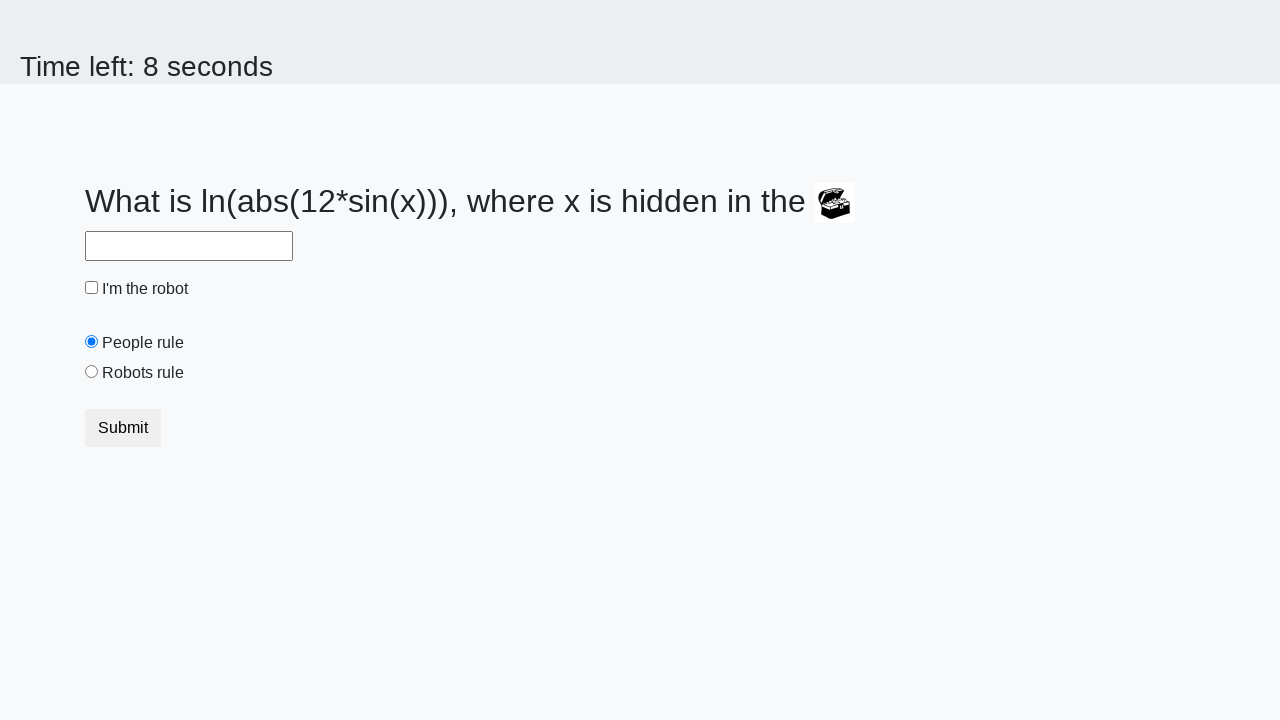

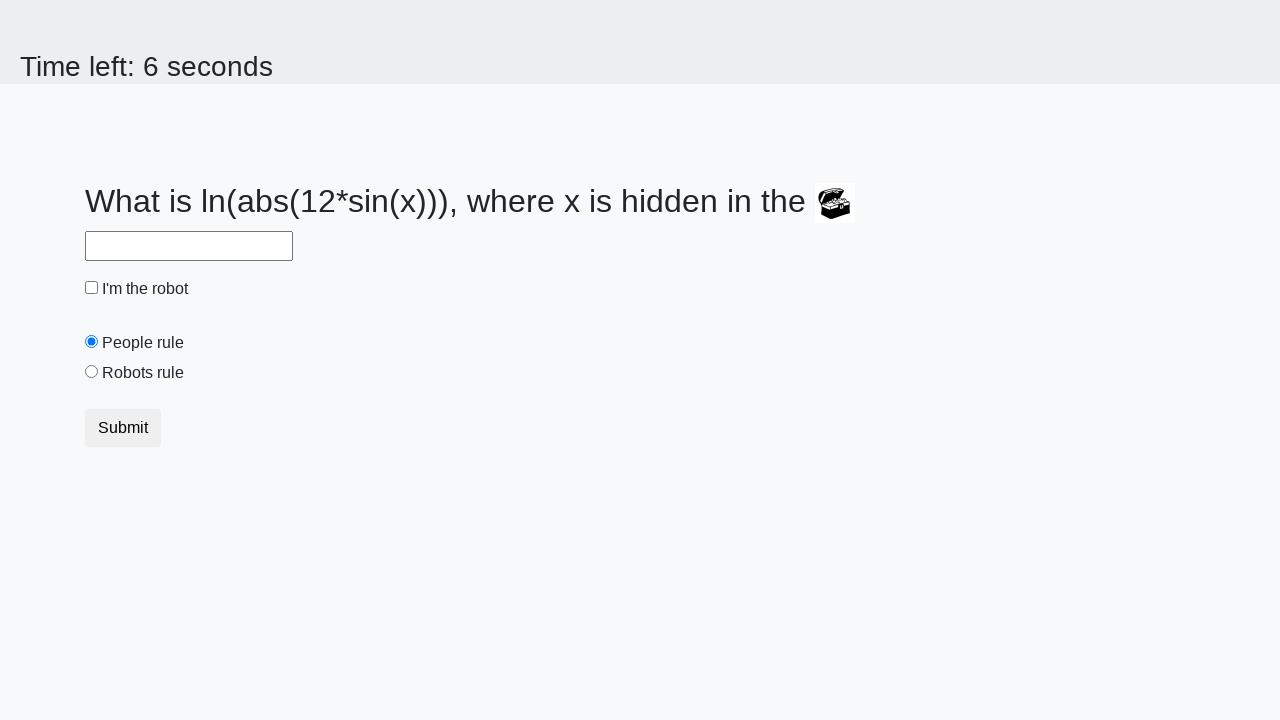